Tests input page by typing scientific notation value into the input field

Starting URL: https://the-internet.herokuapp.com/inputs

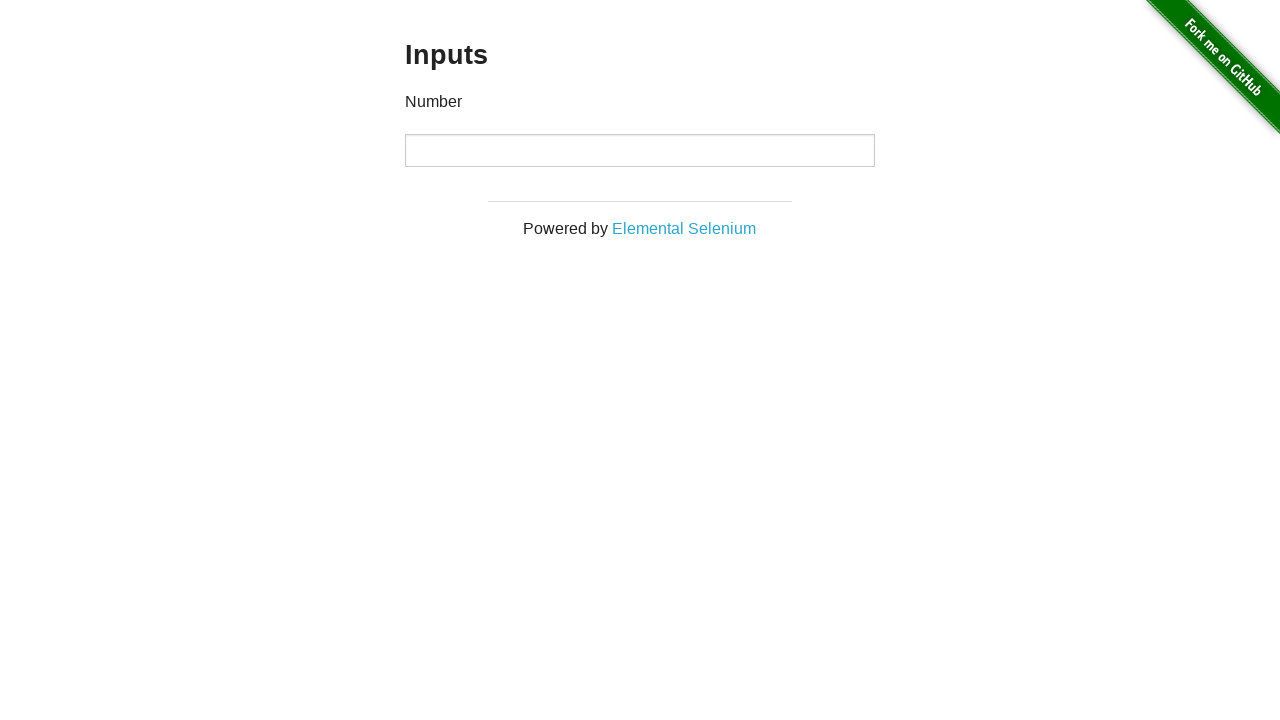

Clicked on the input field at (640, 150) on input
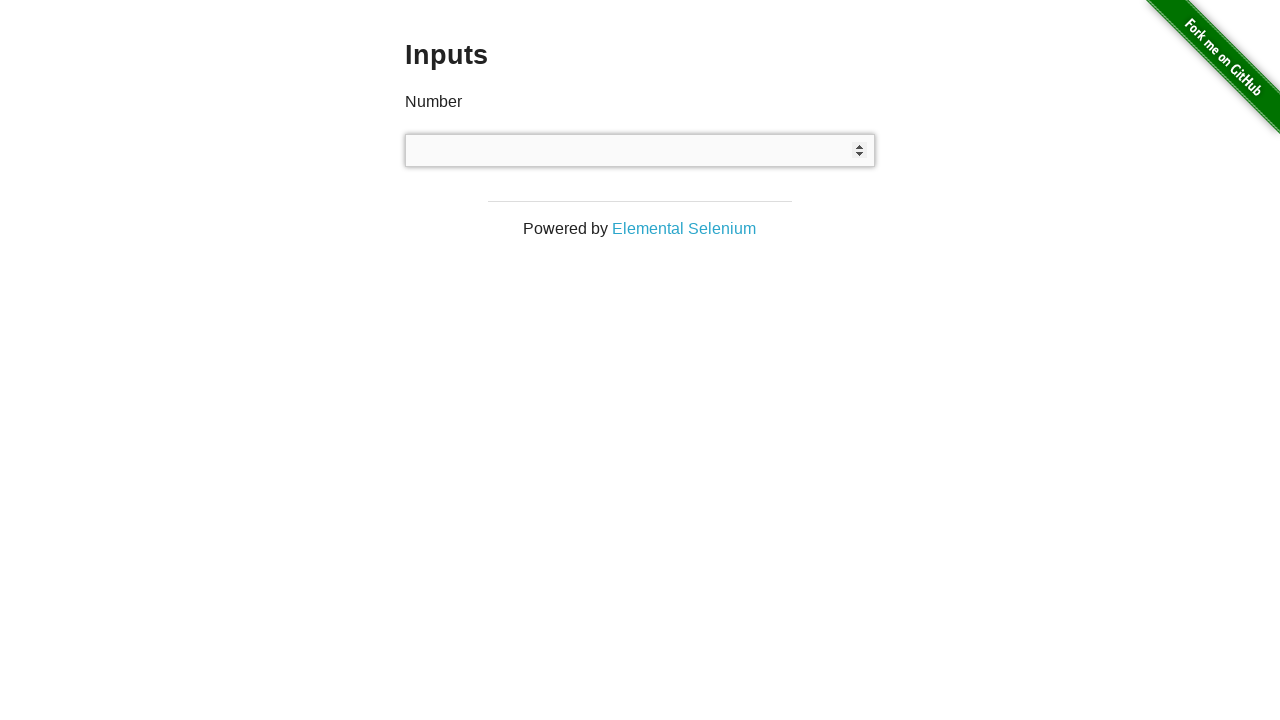

Typed scientific notation value '1.2e2' into the input field
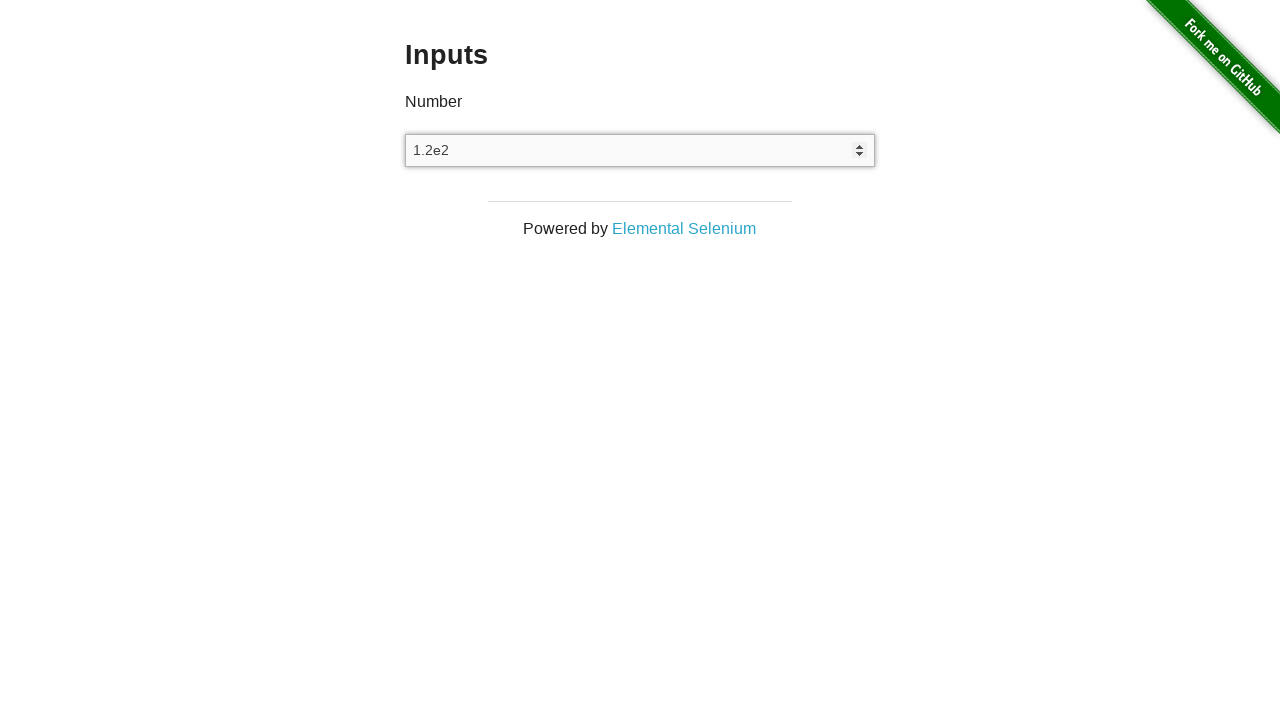

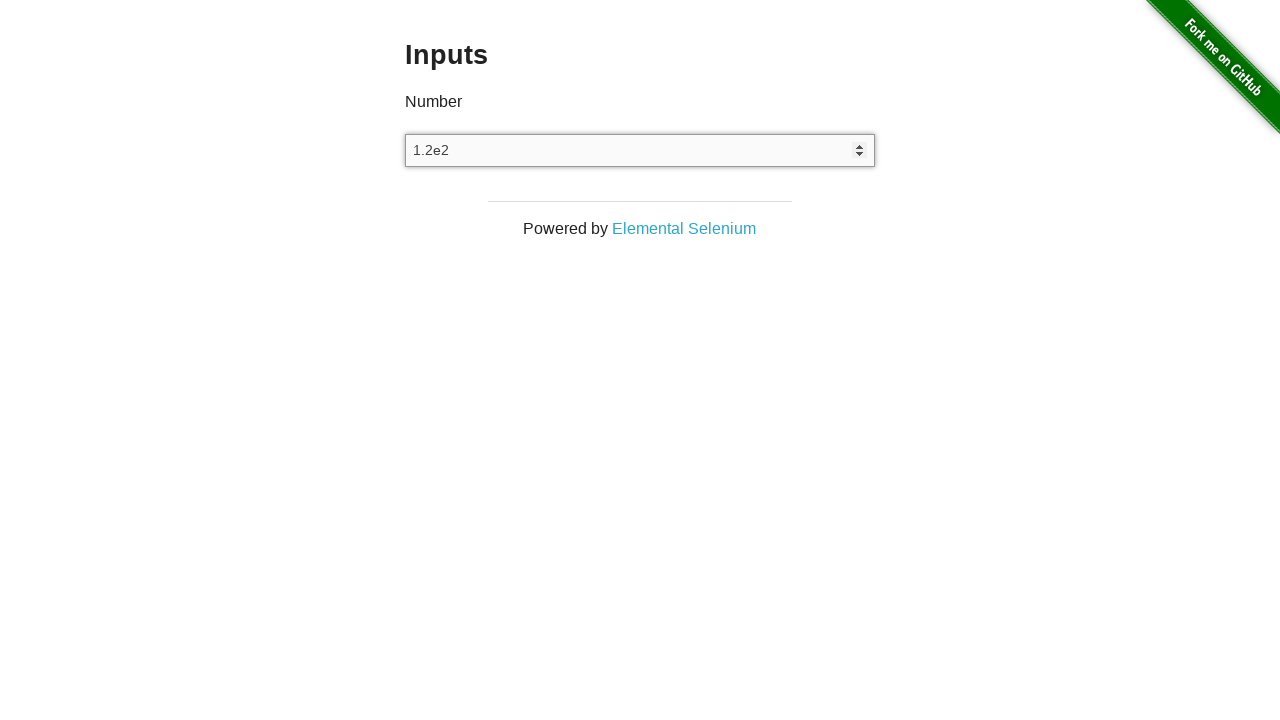